Navigates to the Browse Languages section, clicks on letter J, and verifies the subtitle text about languages starting with J.

Starting URL: https://www.99-bottles-of-beer.net/

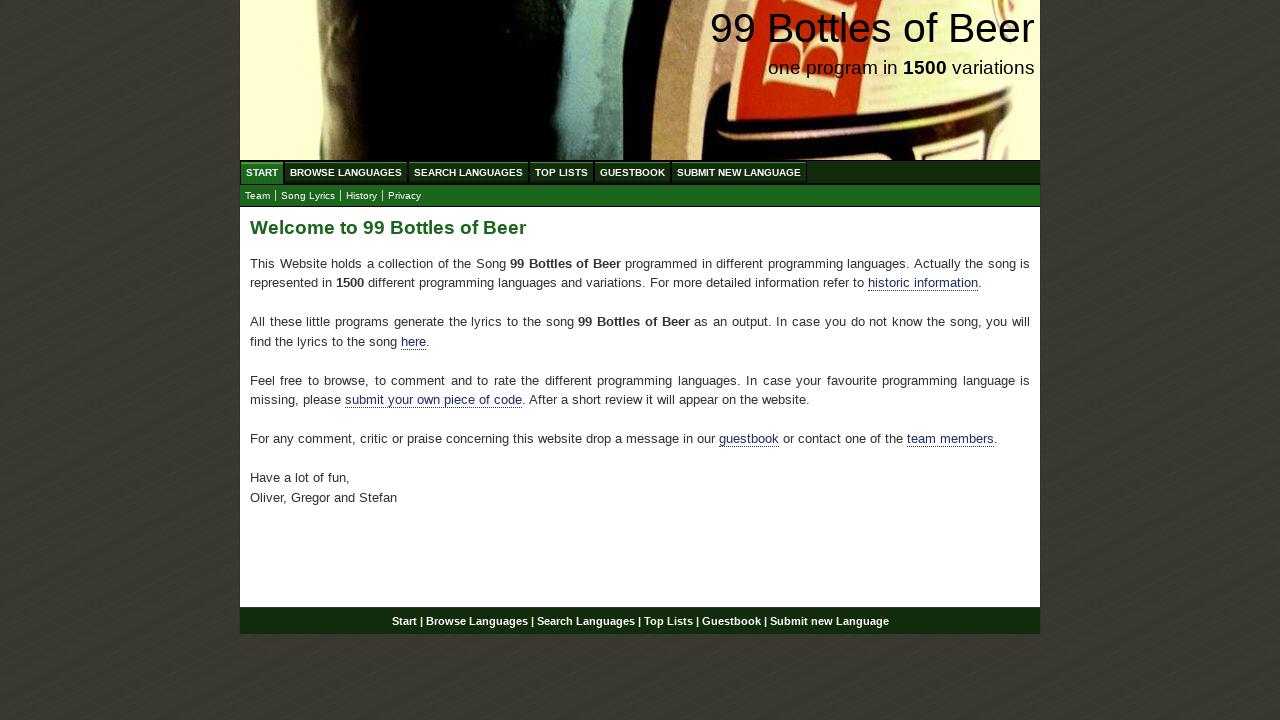

Clicked on Browse Languages menu item at (346, 172) on xpath=//ul[@id='menu']/li/a[@href='/abc.html']
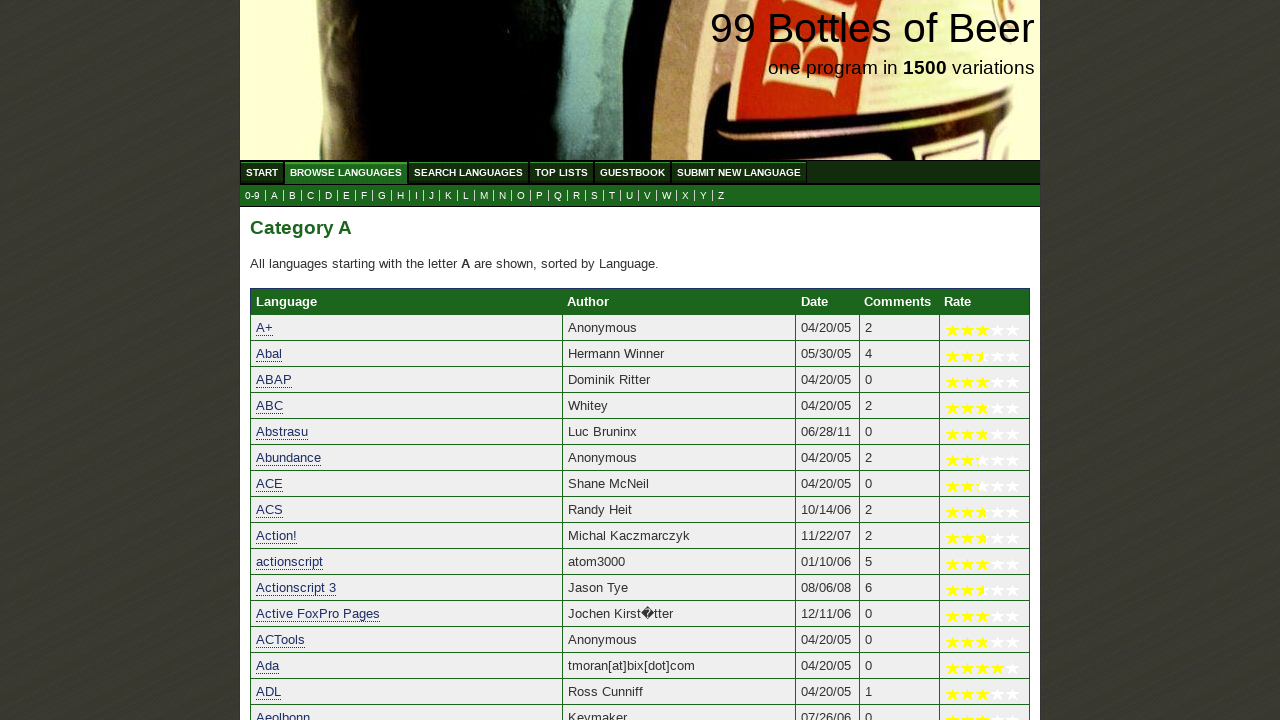

Clicked on letter J in the submenu at (432, 196) on xpath=//ul[@id='submenu']/li/a[@href='j.html']
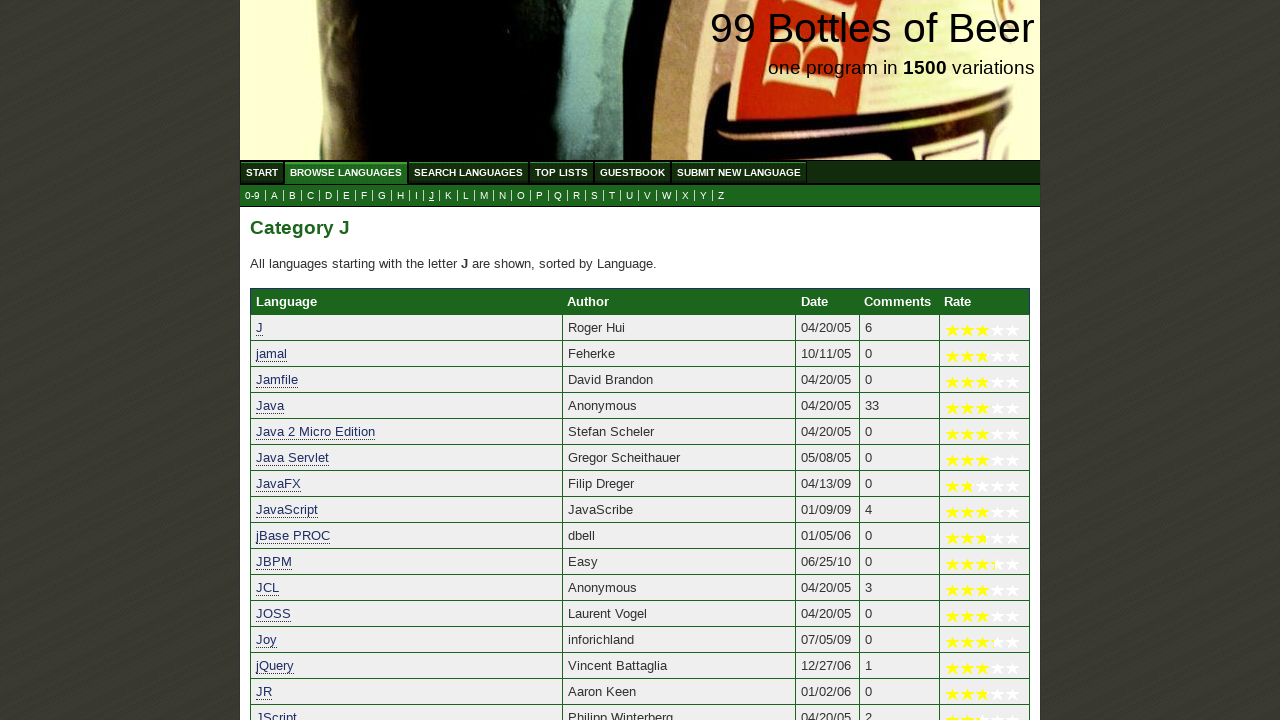

Main content paragraph loaded with subtitle text about languages starting with J
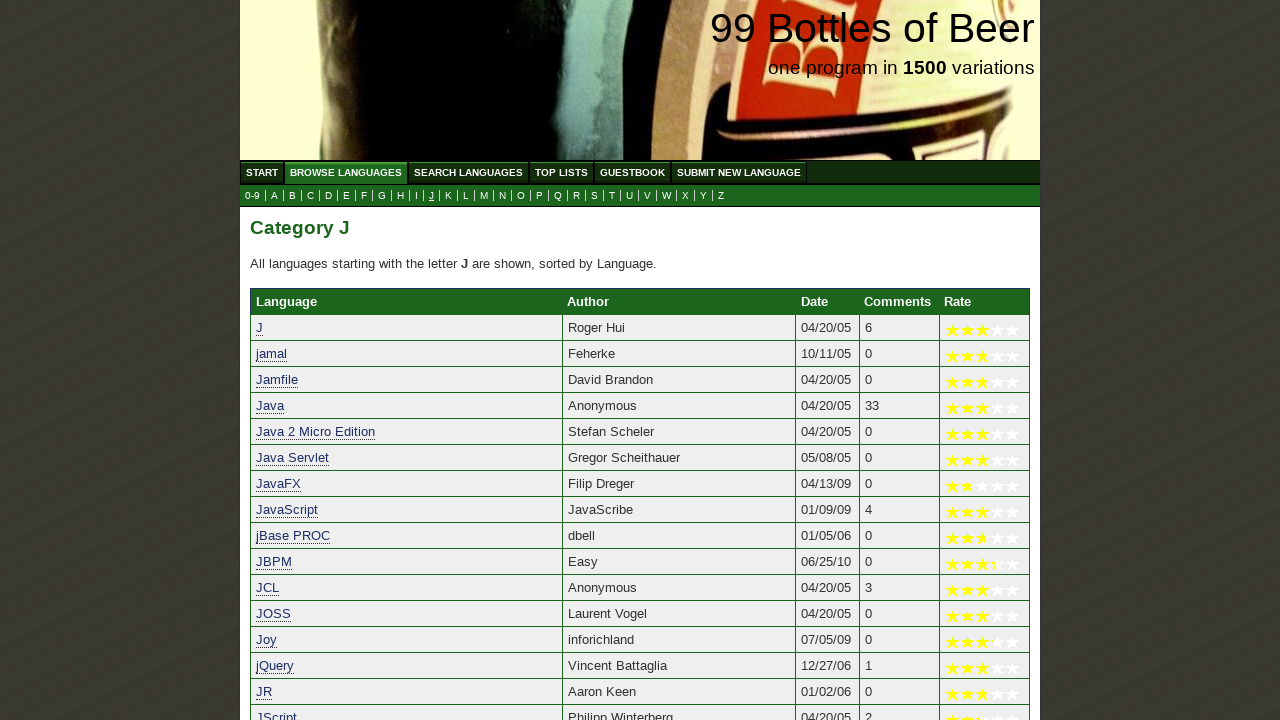

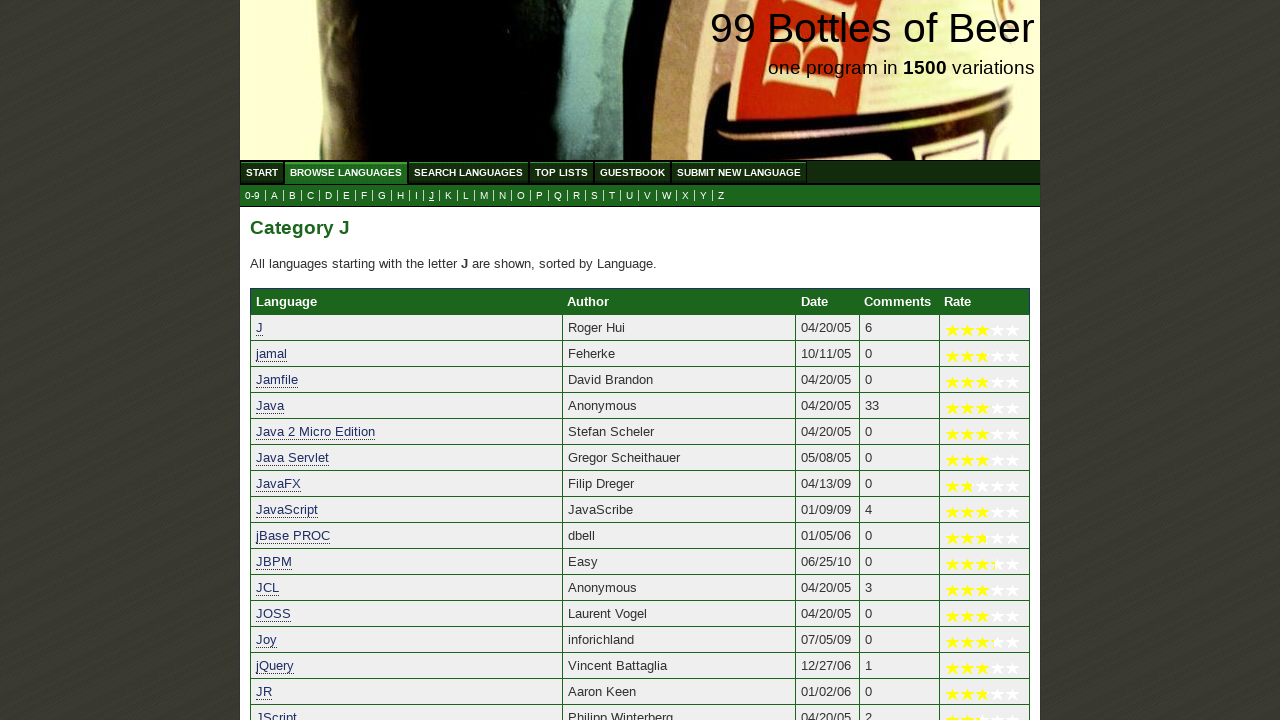